Tests the Contact Us form by clicking the contact link, filling out the form with name, email, phone, and message, then submitting and verifying the confirmation

Starting URL: https://parabank.parasoft.com/

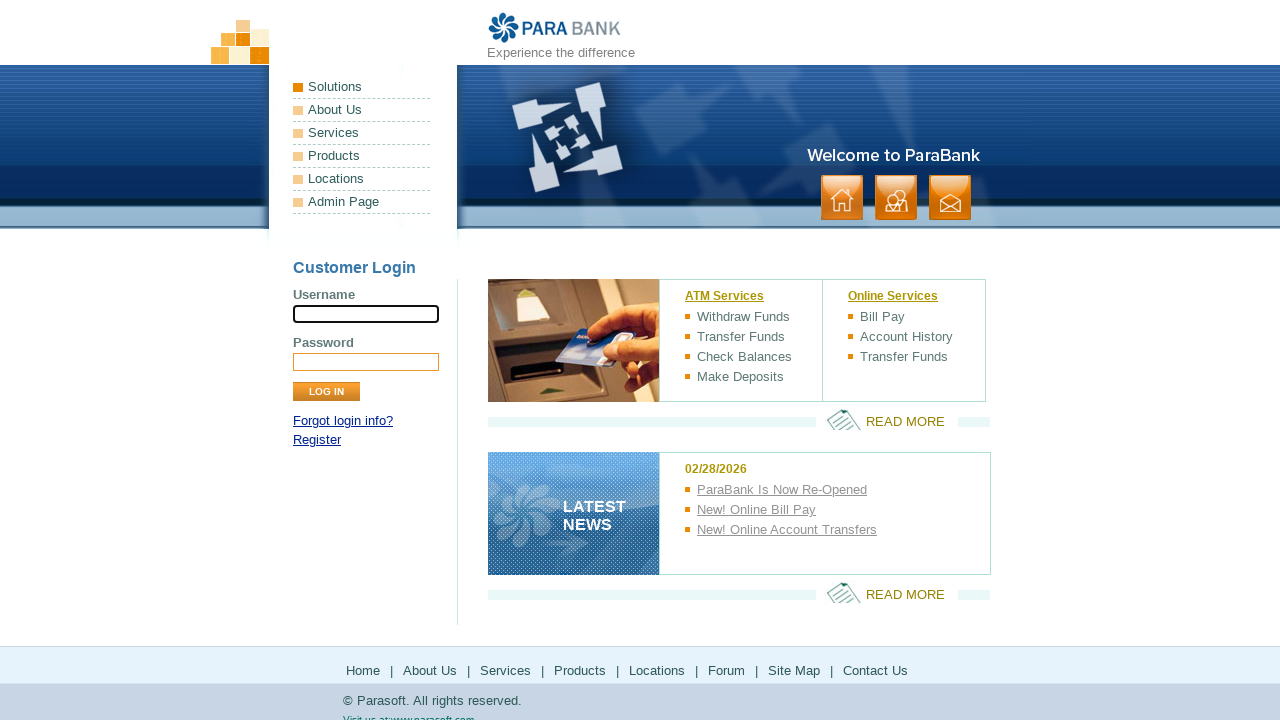

Clicked contact link at (950, 198) on a:has-text('contact')
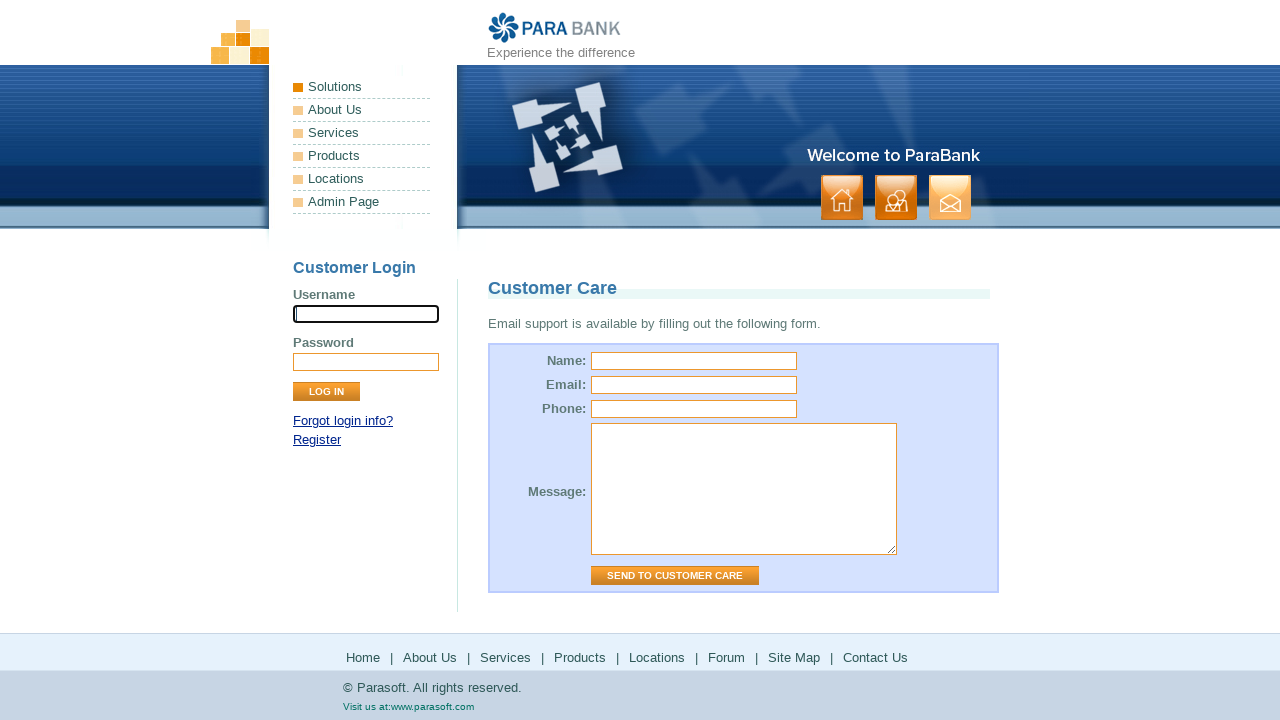

Customer Care page loaded with title visible
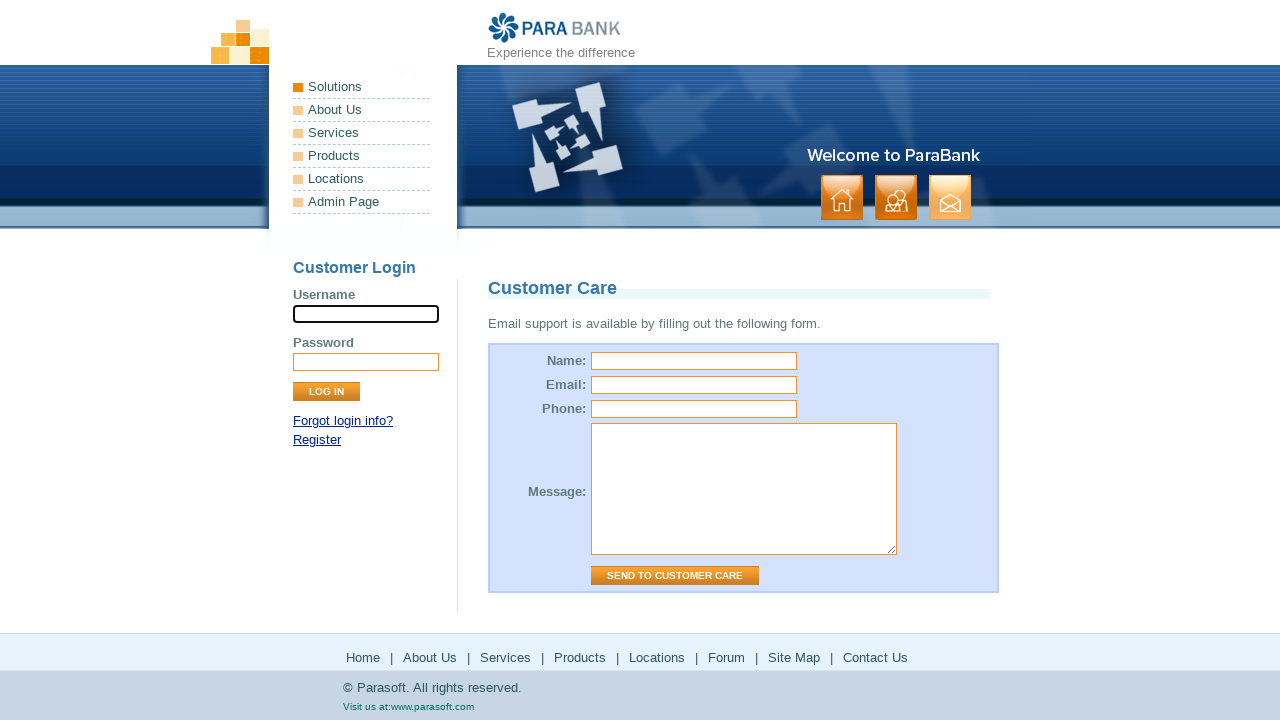

Filled name field with 'TestUser1' on input[name='name']
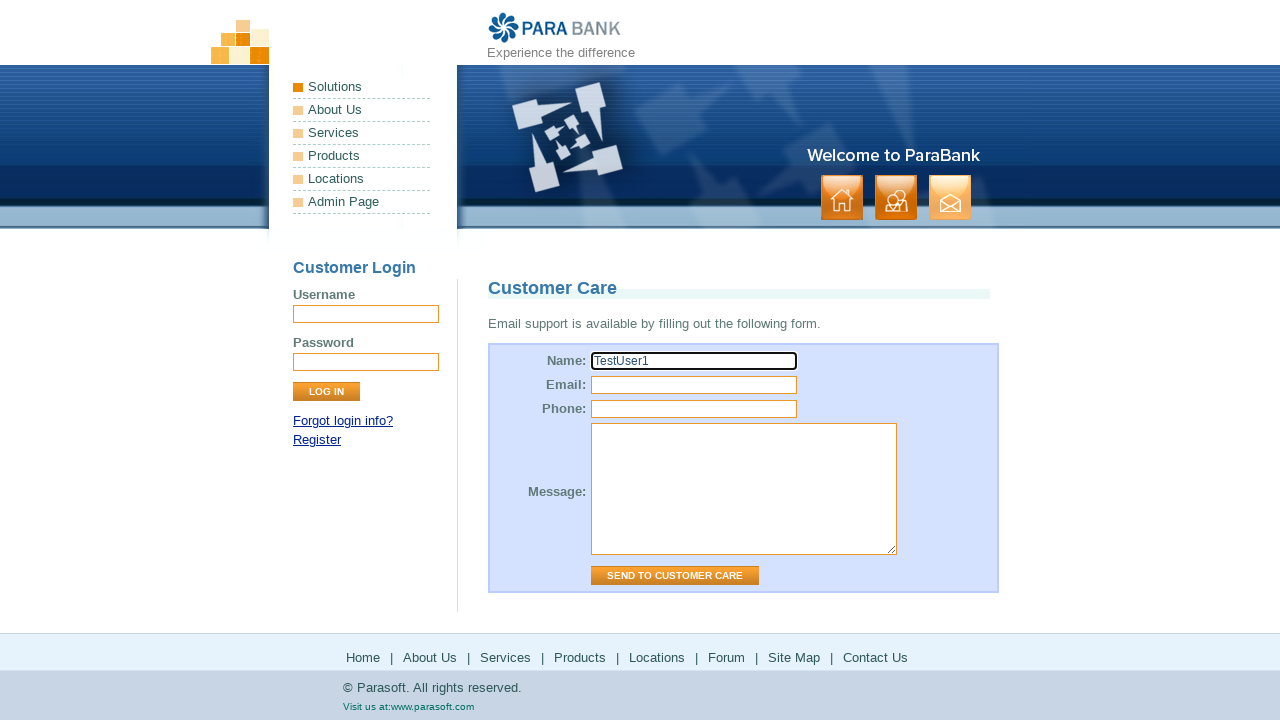

Filled email field with 'example@example.com' on input[name='email']
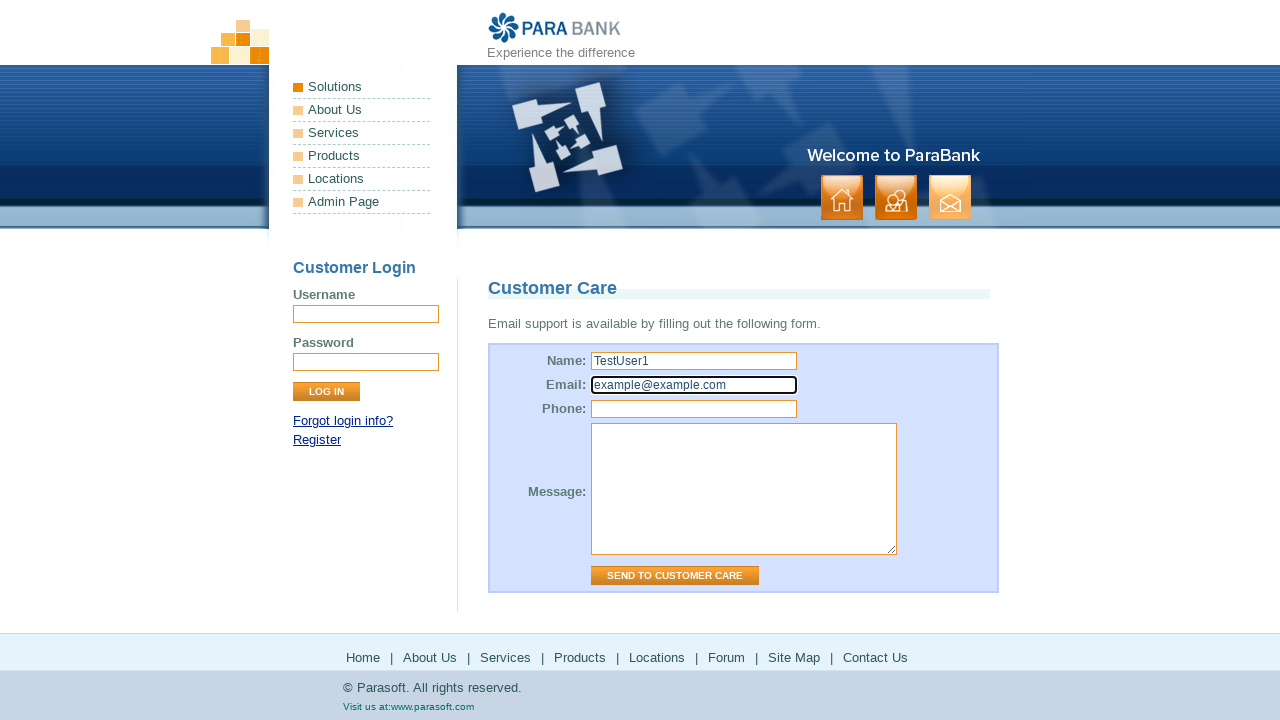

Filled phone field with '111111111' on input[name='phone']
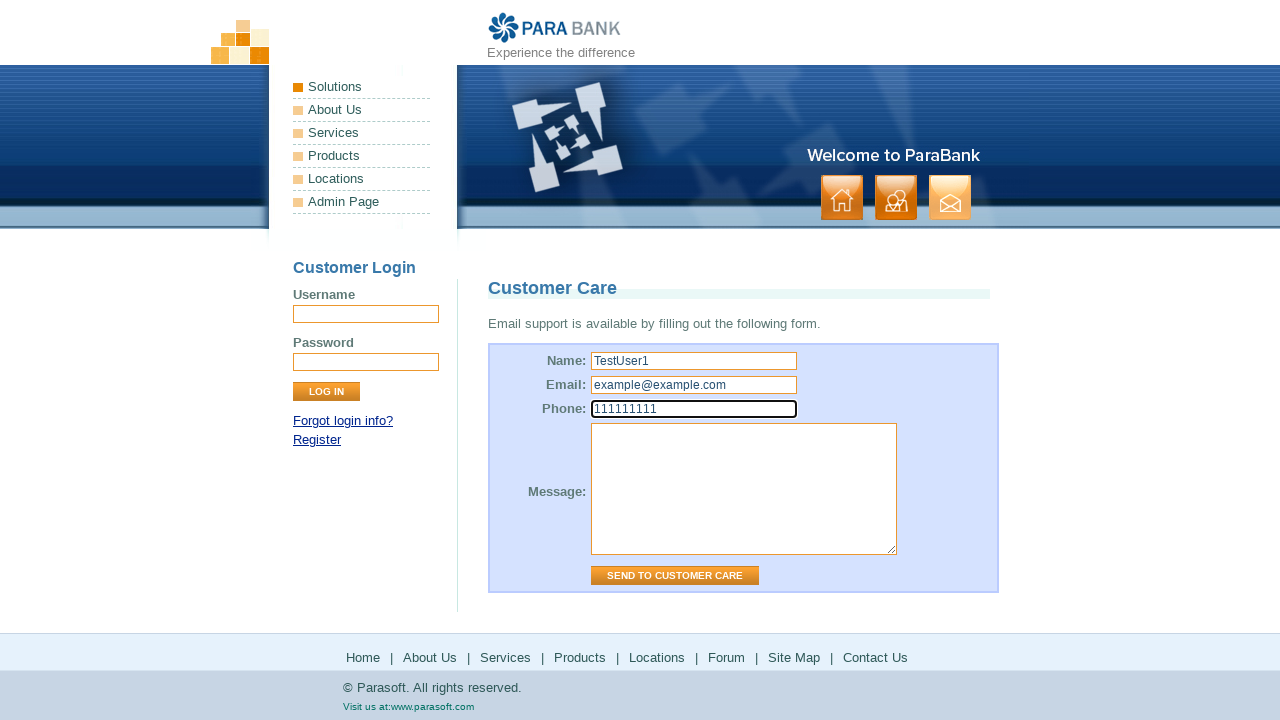

Filled message field with 'Text' on textarea[name='message']
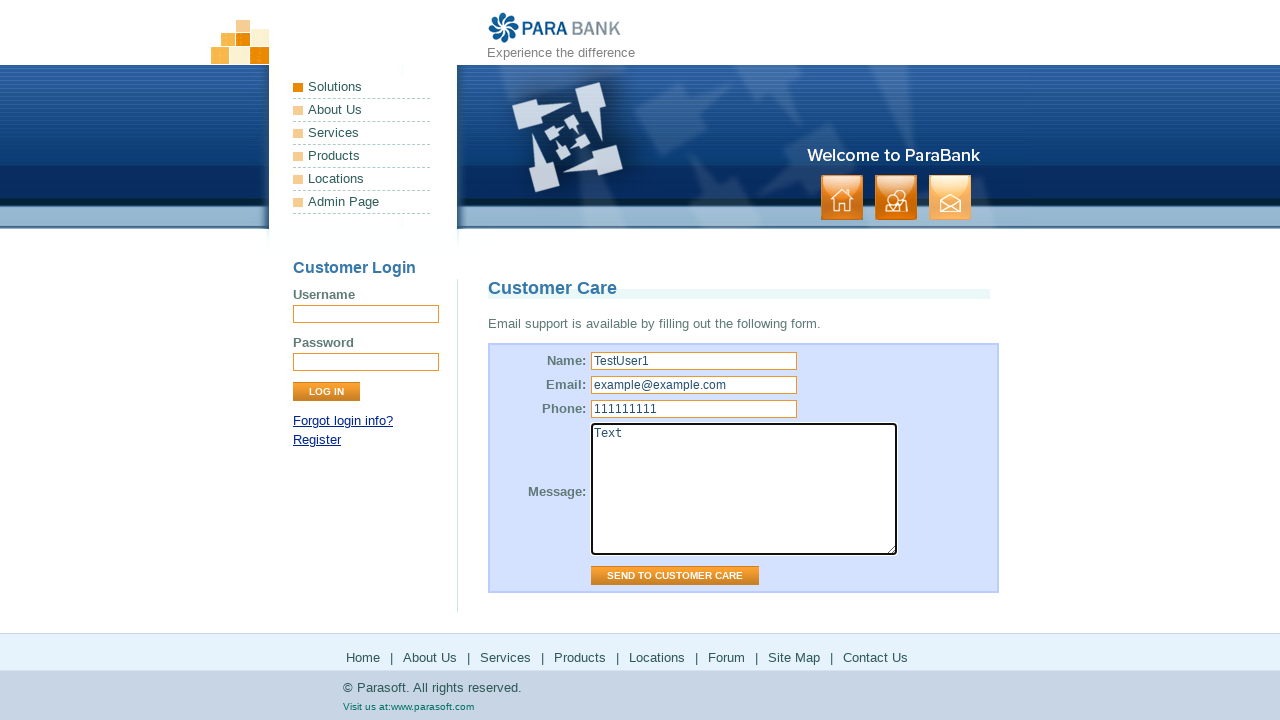

Clicked submit button to send contact form at (675, 576) on #contactForm input.button
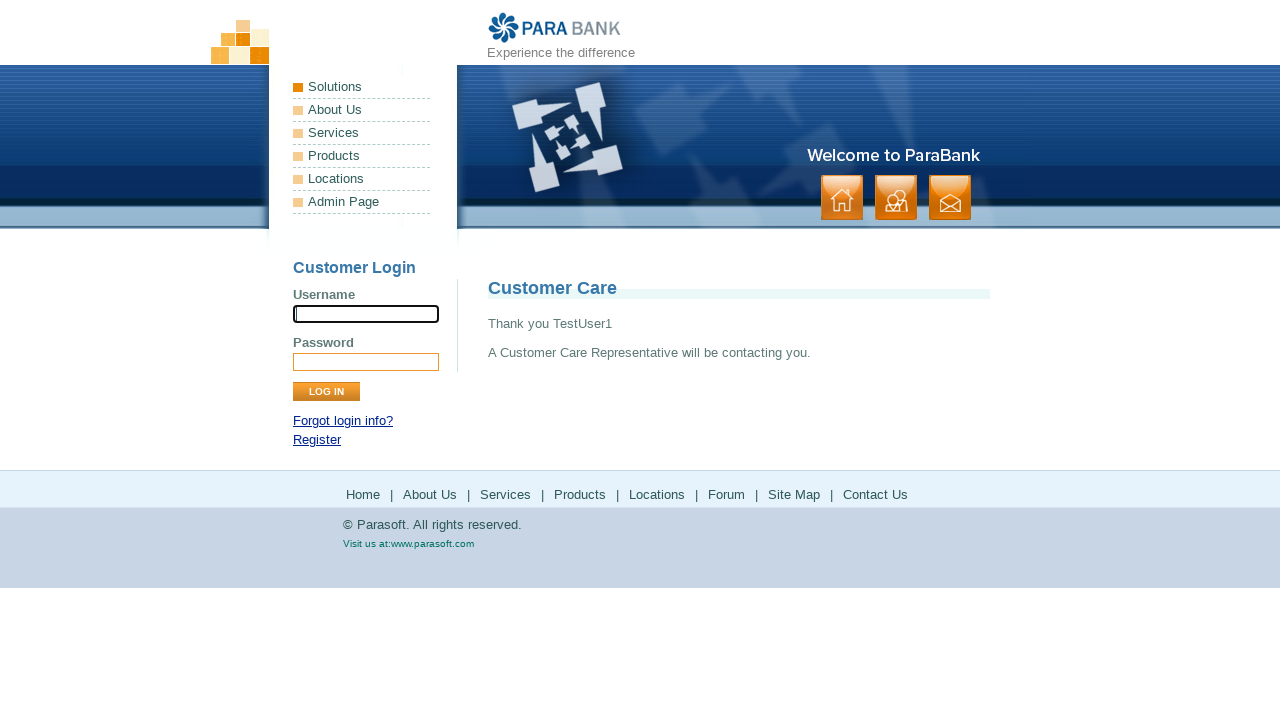

Contact form confirmation message 'Thank you' appeared
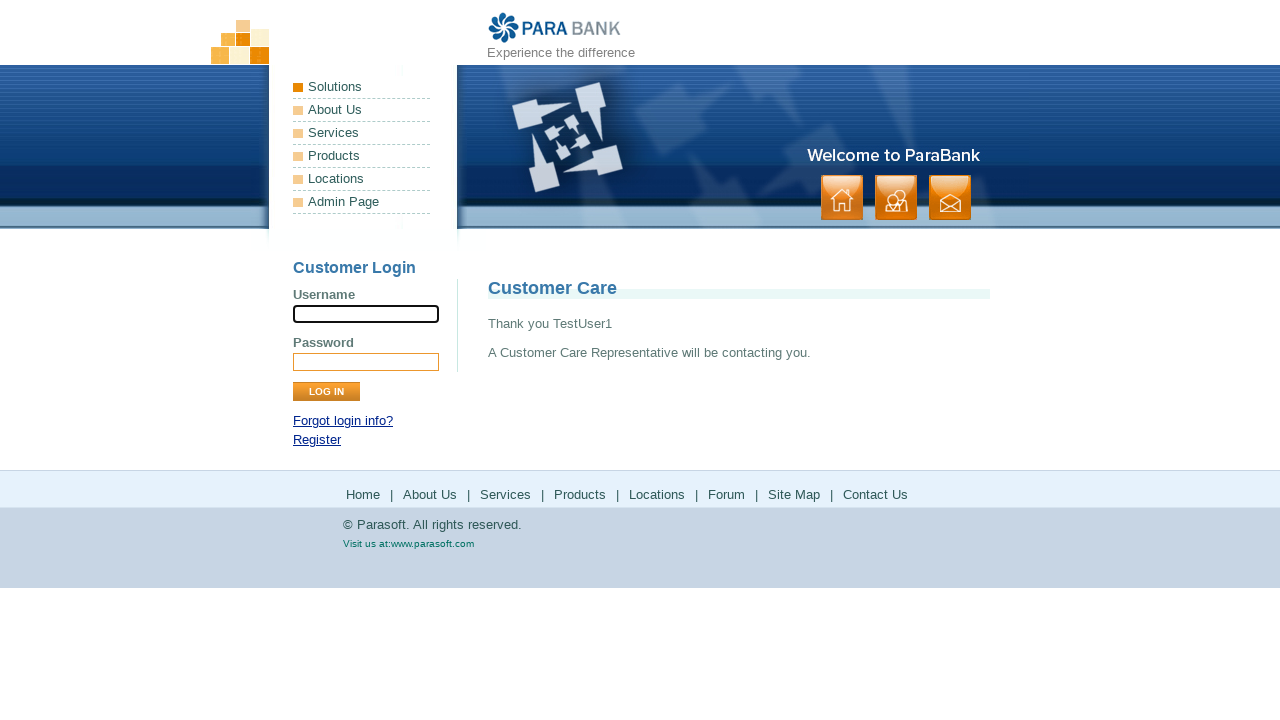

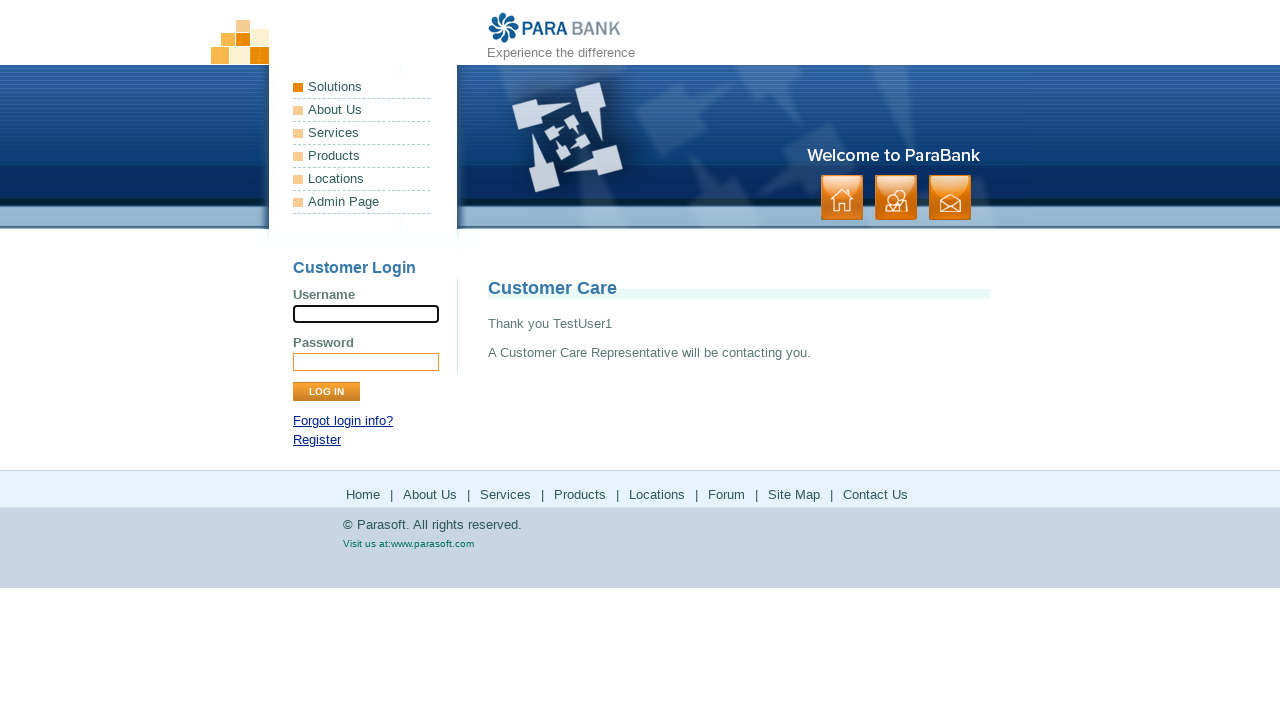